Tests double-click functionality by double-clicking a button and handling the resulting alert popup

Starting URL: https://artoftesting.com/samplesiteforselenium

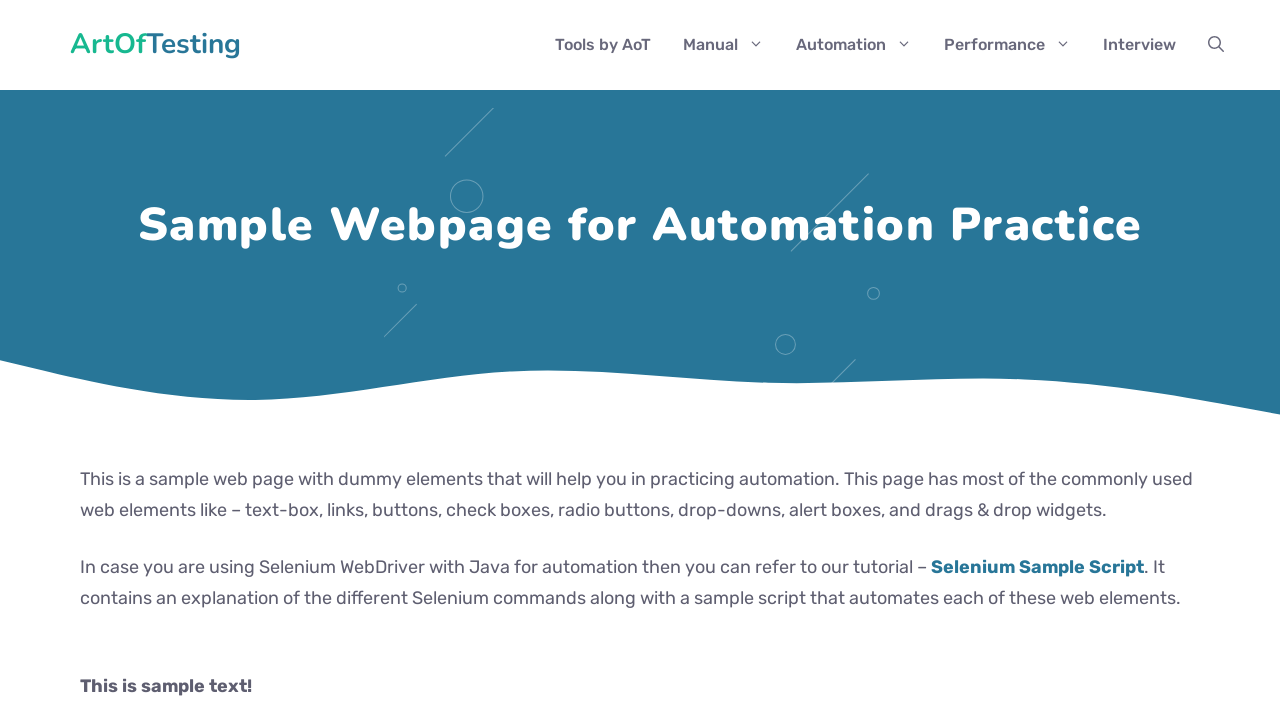

Located the double-click button element
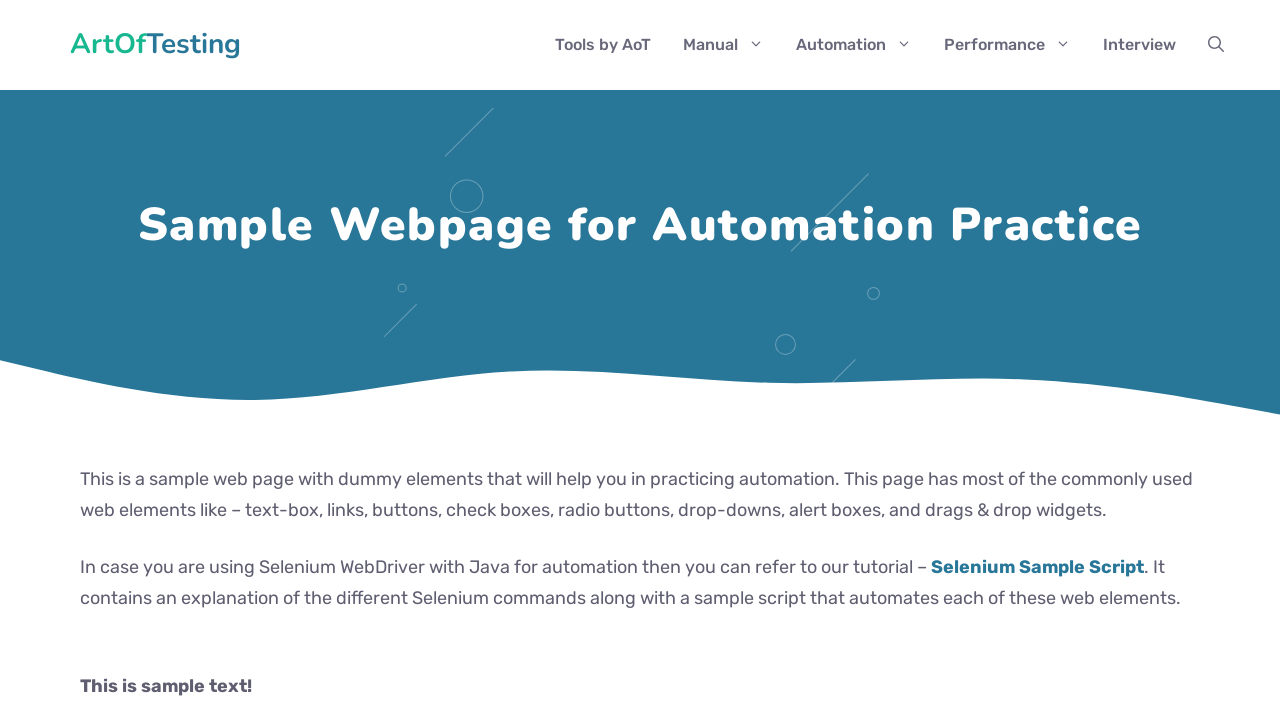

Double-clicked the button to trigger alert at (242, 361) on #dblClkBtn
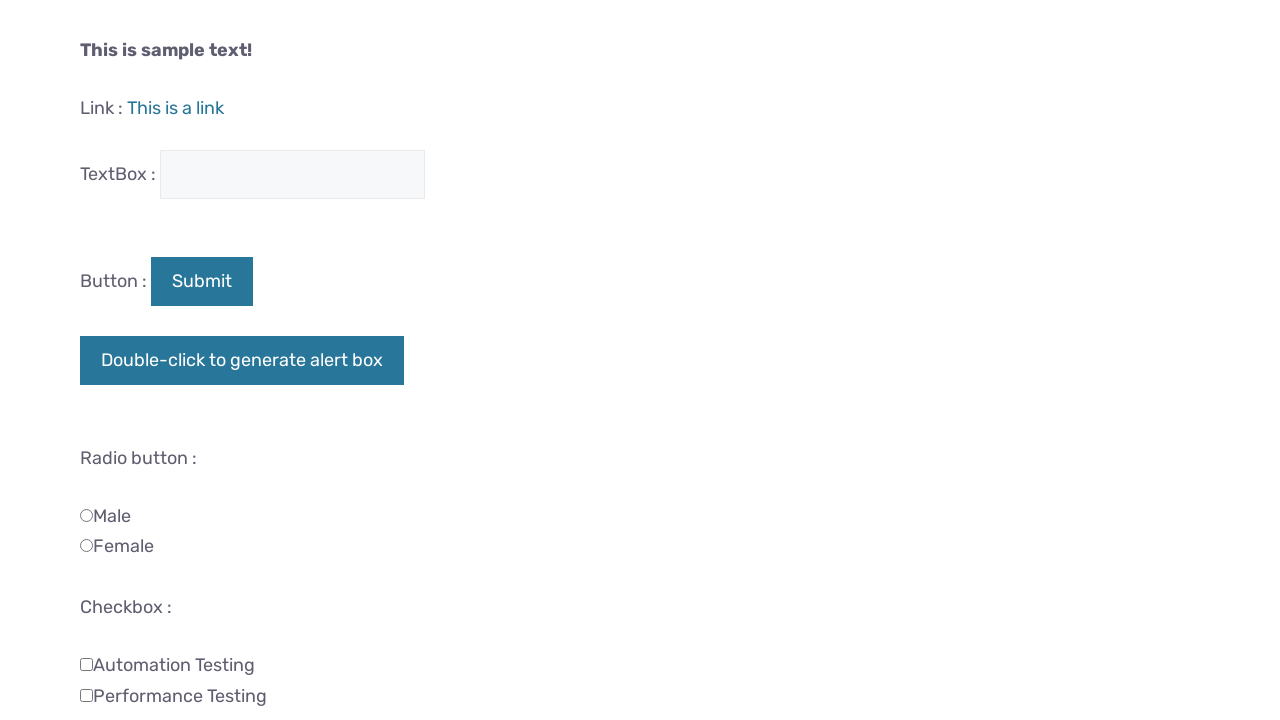

Set up dialog handler to accept alert popup
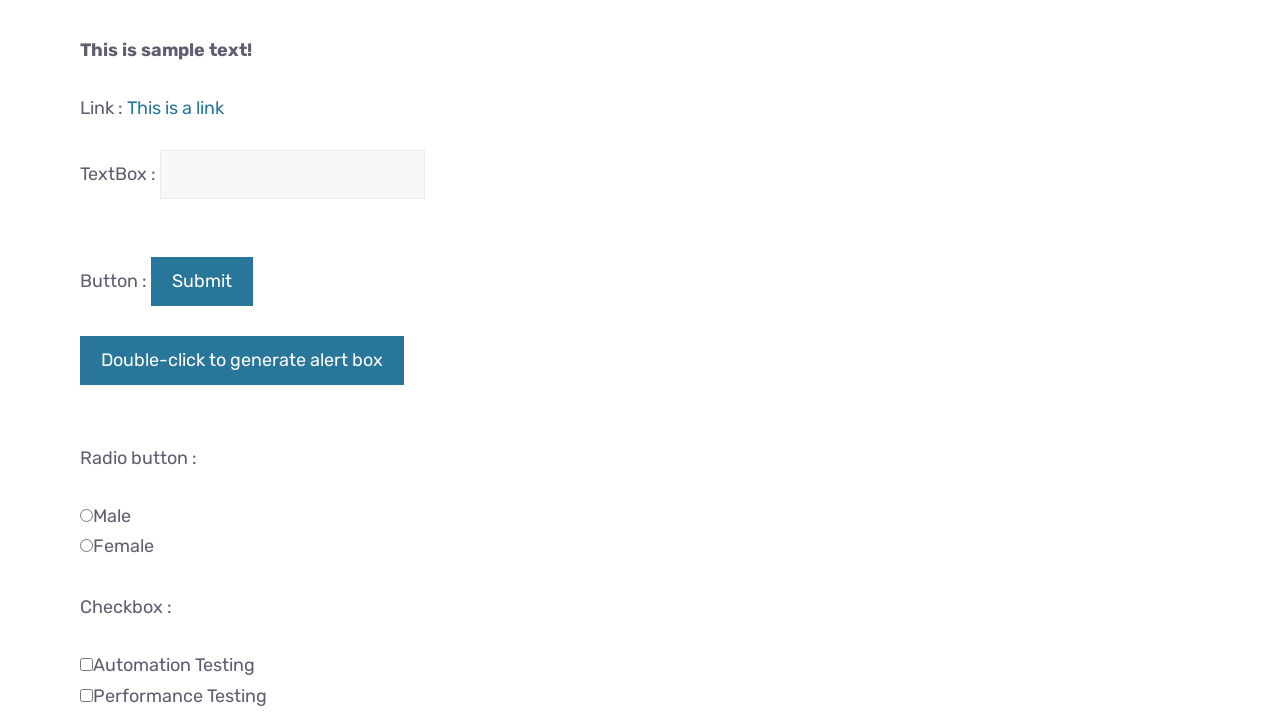

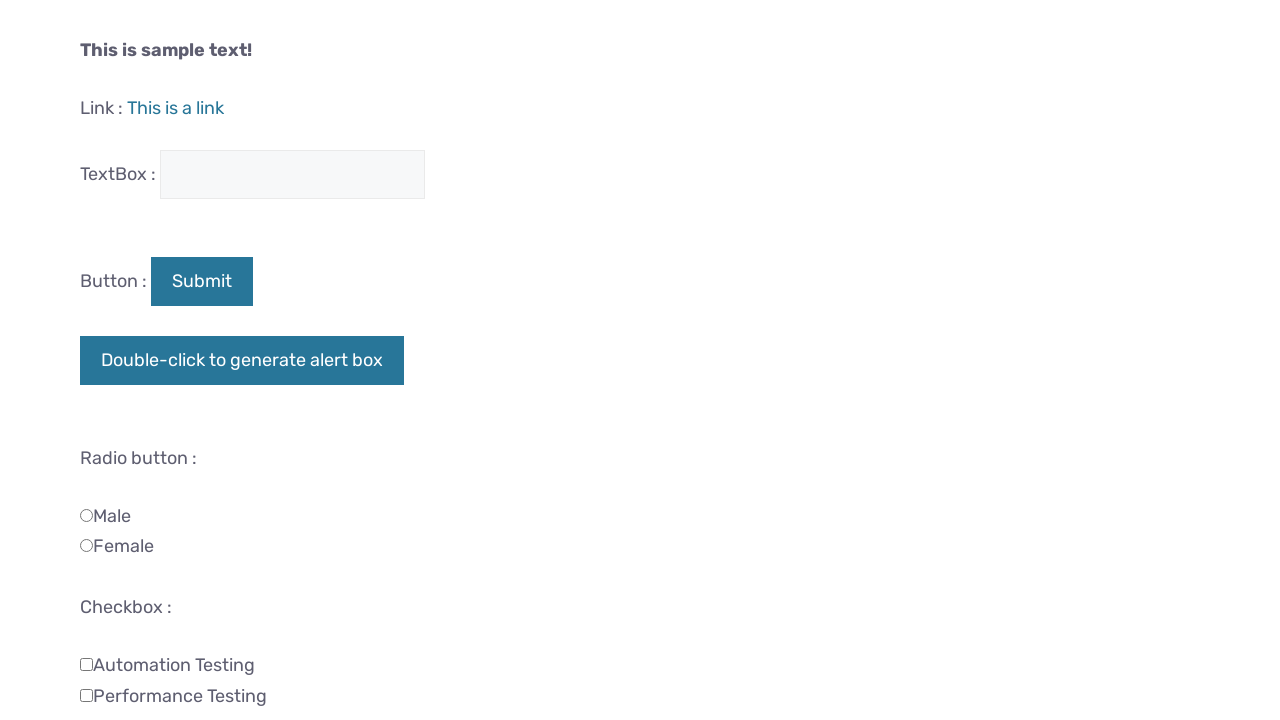